Tests clicking a confirm button and accepting the confirmation dialog

Starting URL: https://demoqa.com/alerts

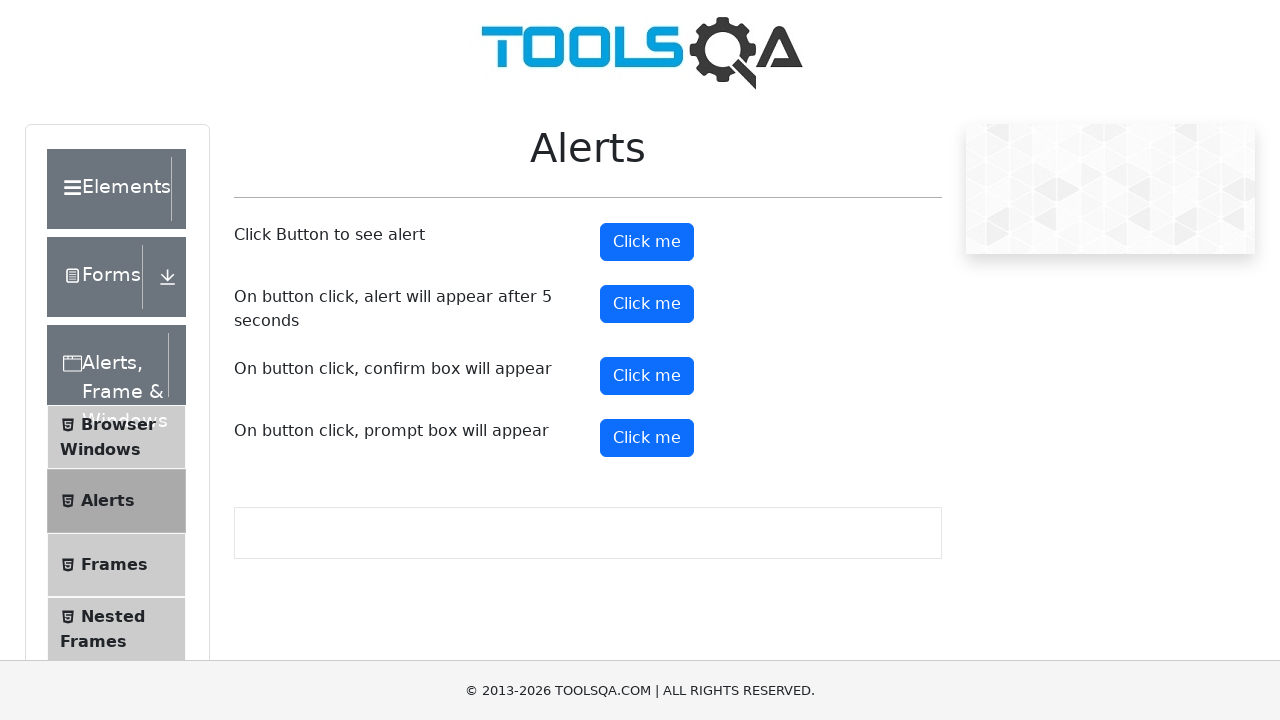

Set up dialog handler to accept confirmation dialogs
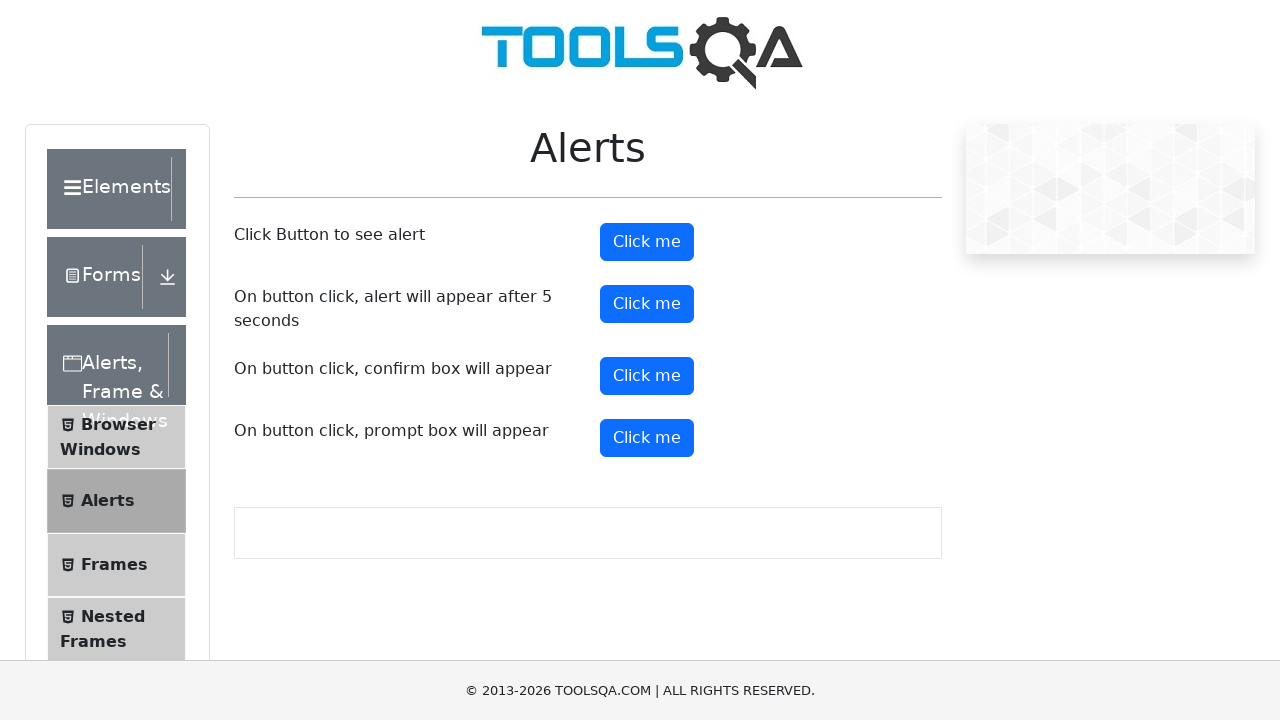

Scrolled to the confirm button
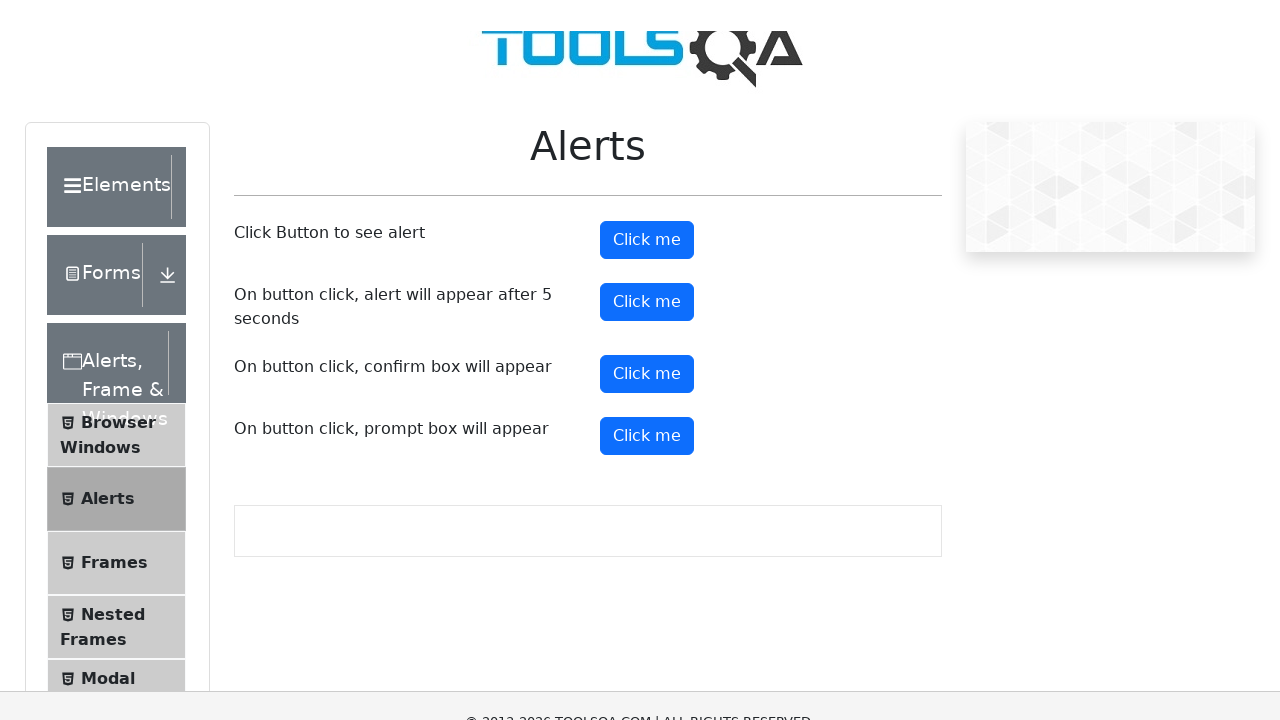

Clicked the confirm button to trigger confirmation dialog at (647, 19) on #confirmButton
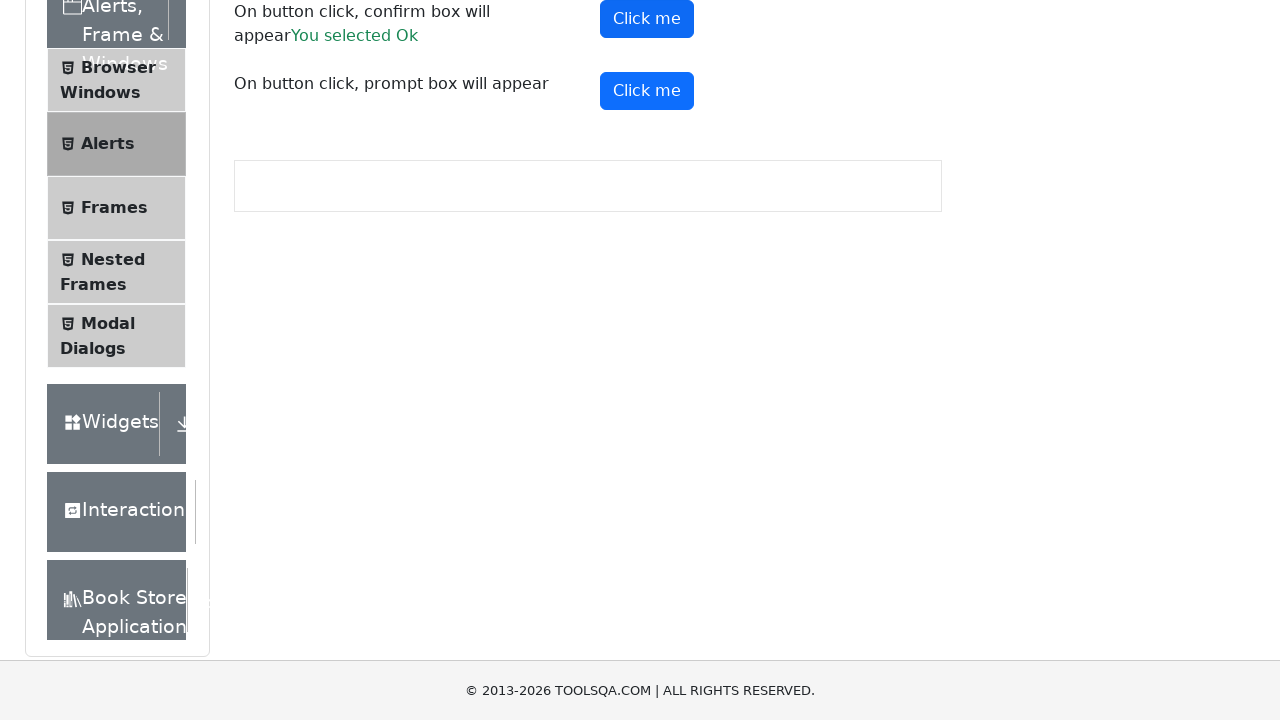

Confirmation result text appeared after accepting the dialog
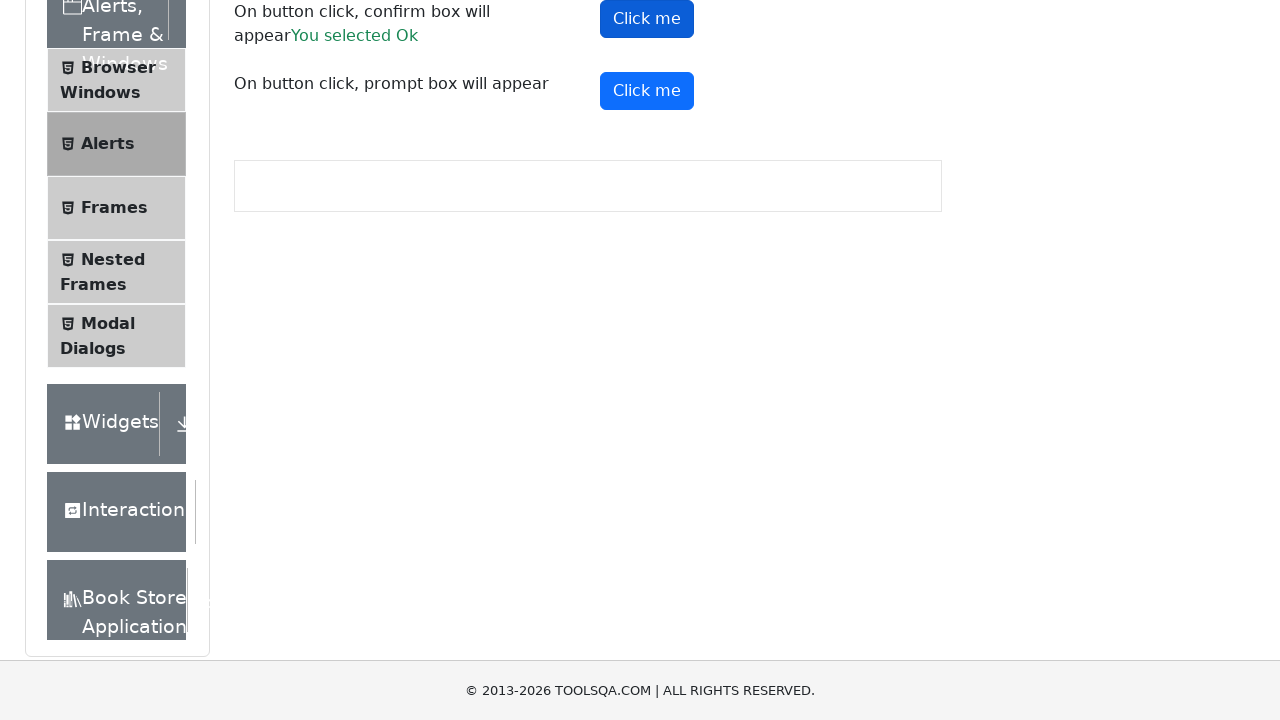

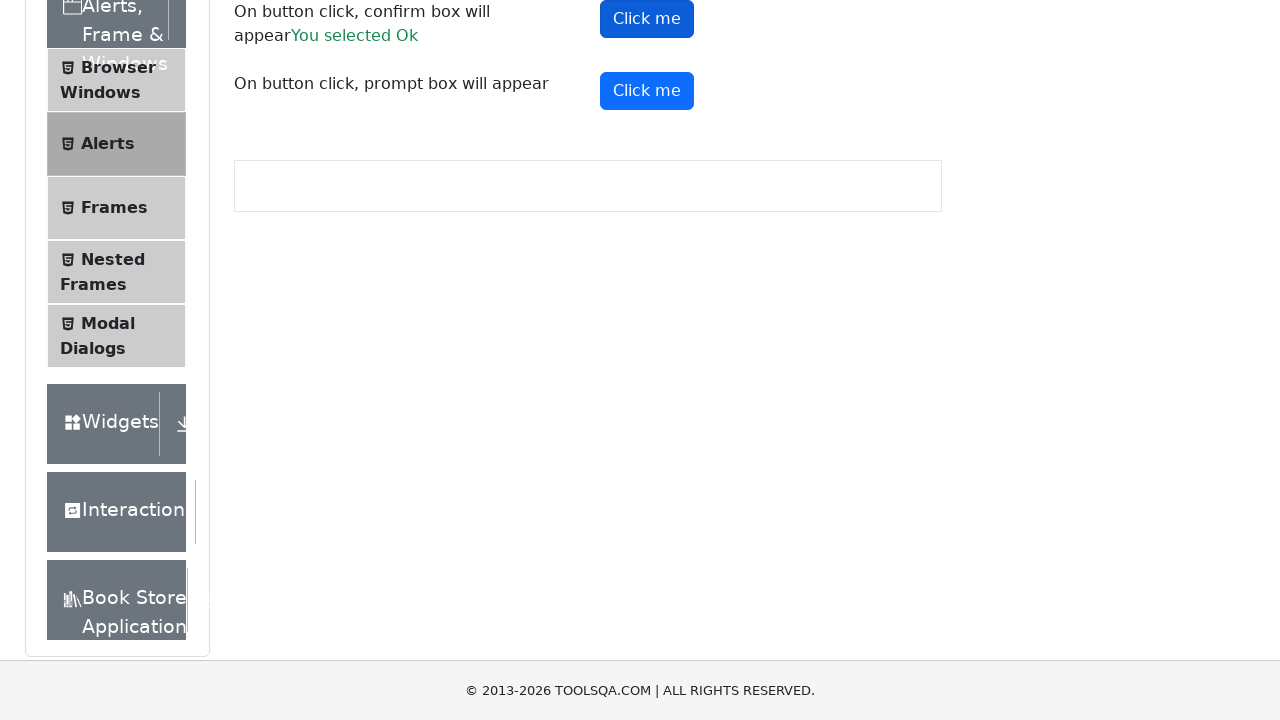